Tests mouse moveTo functionality by hovering over a parent element and verifying the text output

Starting URL: http://guinea-pig.webdriver.io/pointer.html

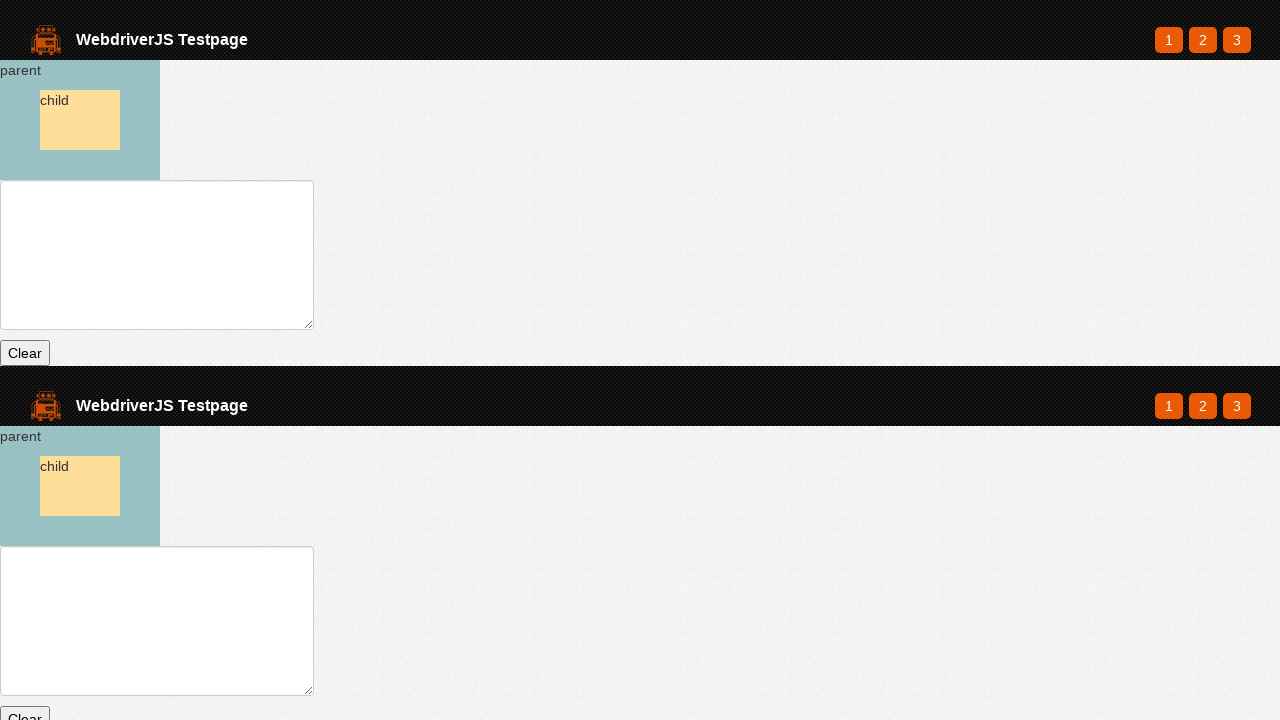

Waited for parent element to exist
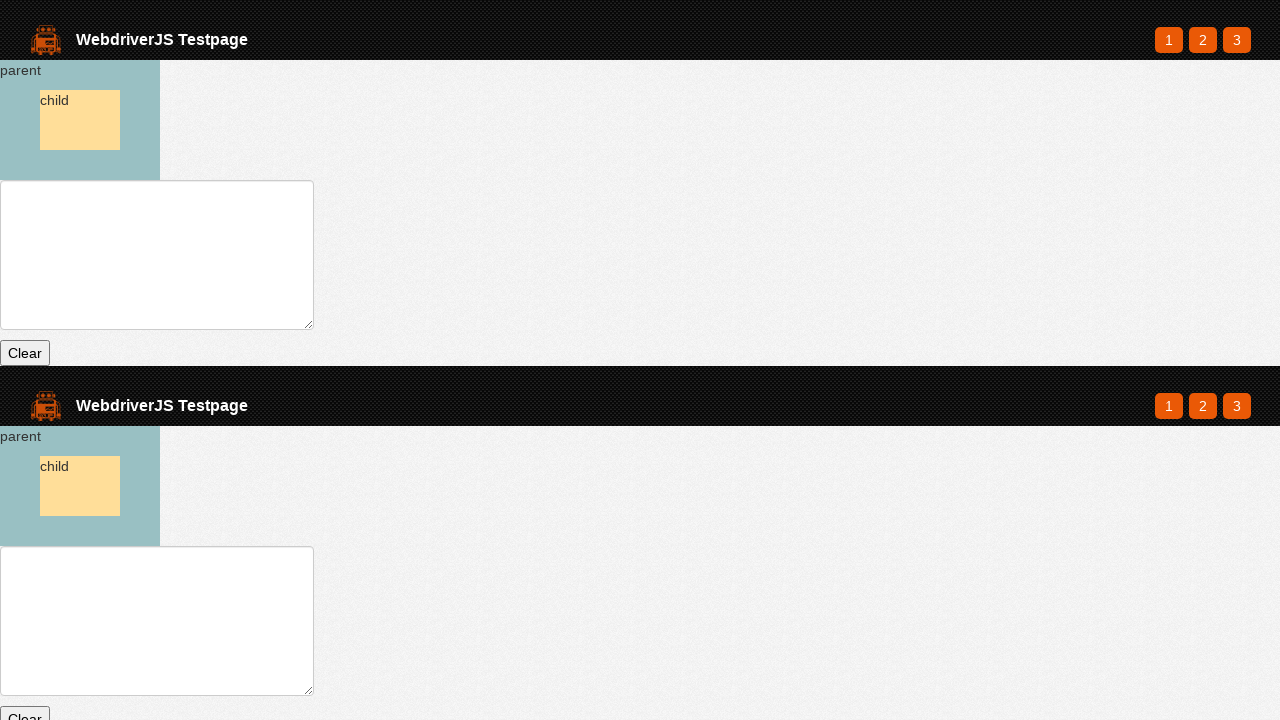

Hovered over parent element at (80, 120) on #parent
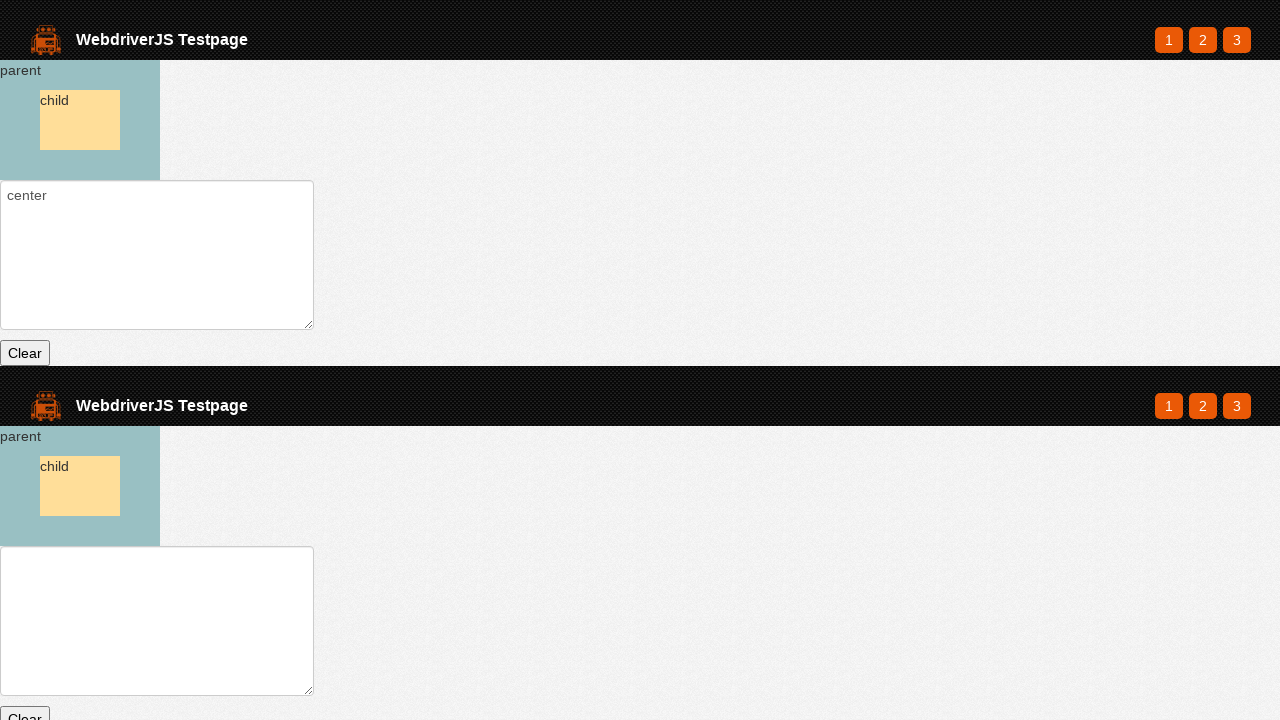

Retrieved text value from element: 'center
'
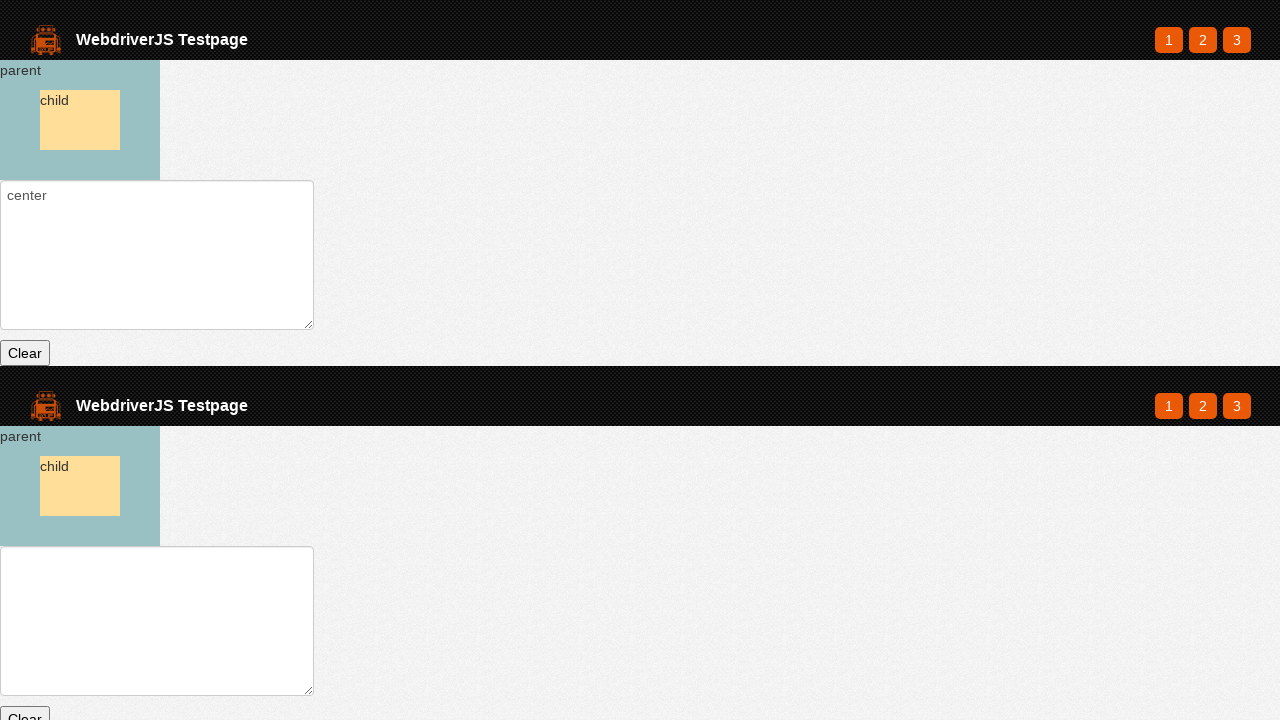

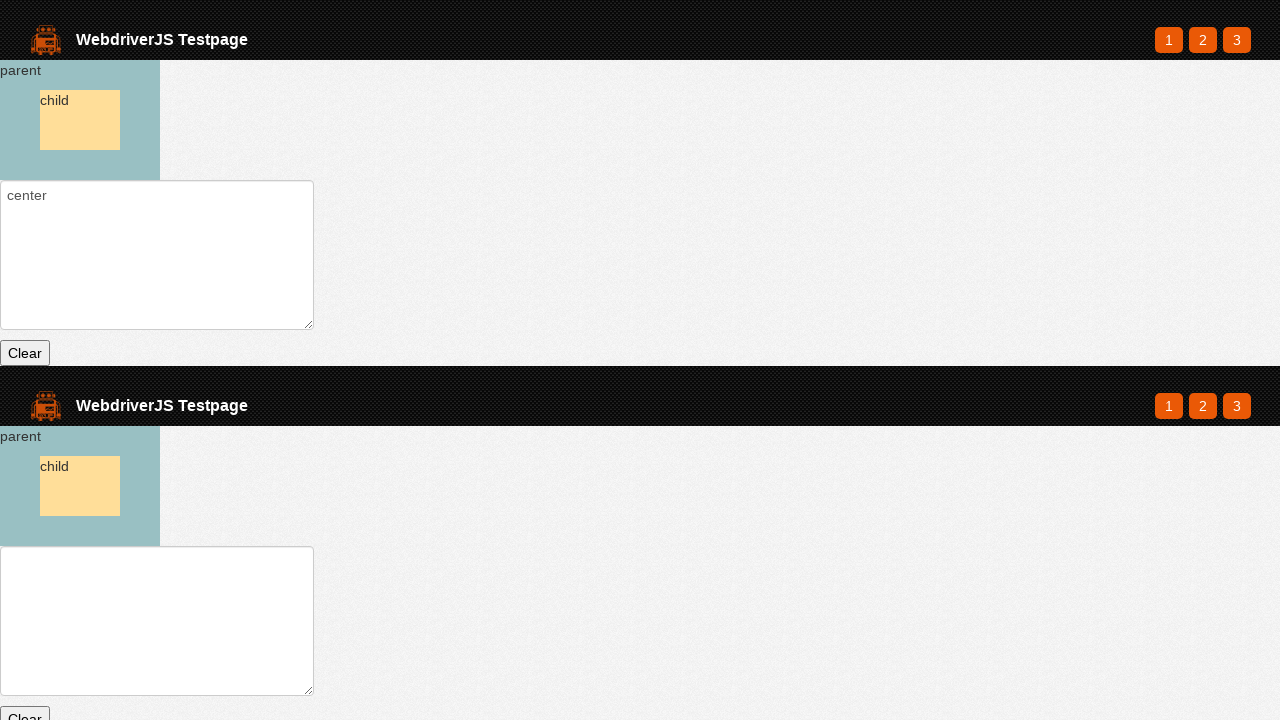